Tests dropdown menu functionality by clicking on the dropdown button and selecting the autocomplete option

Starting URL: https://formy-project.herokuapp.com/dropdown

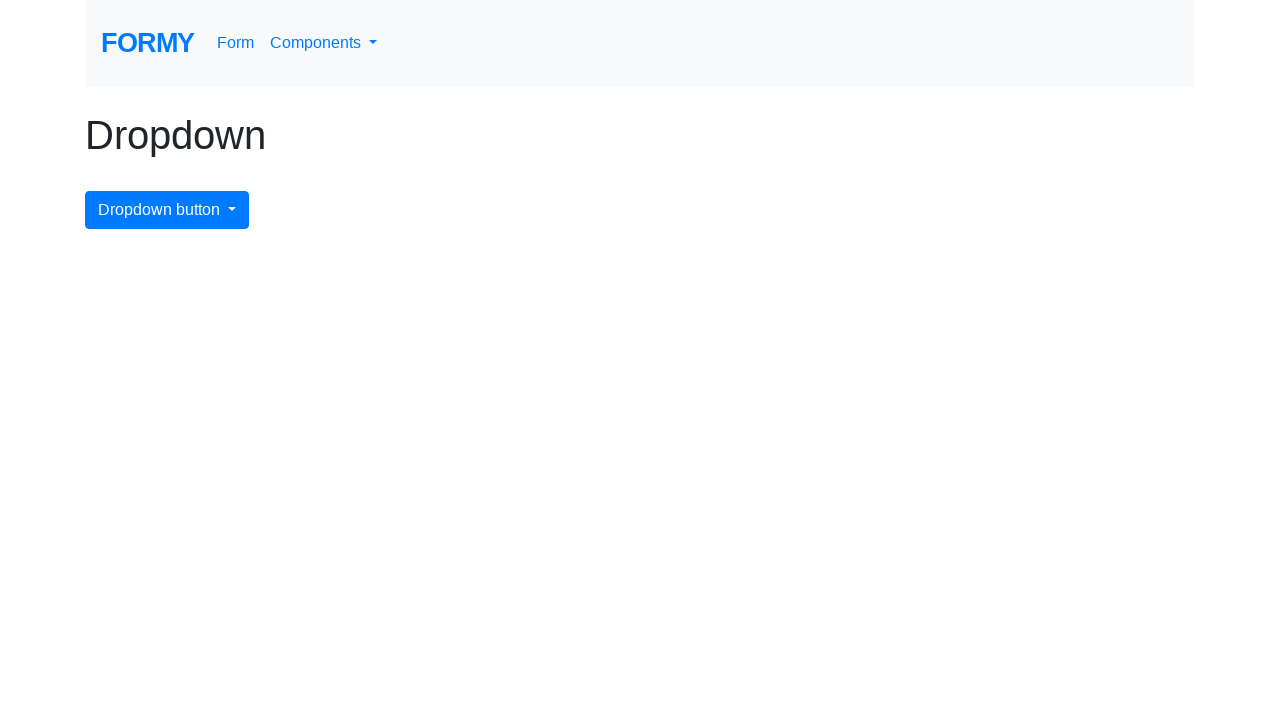

Clicked dropdown menu button at (167, 210) on #dropdownMenuButton
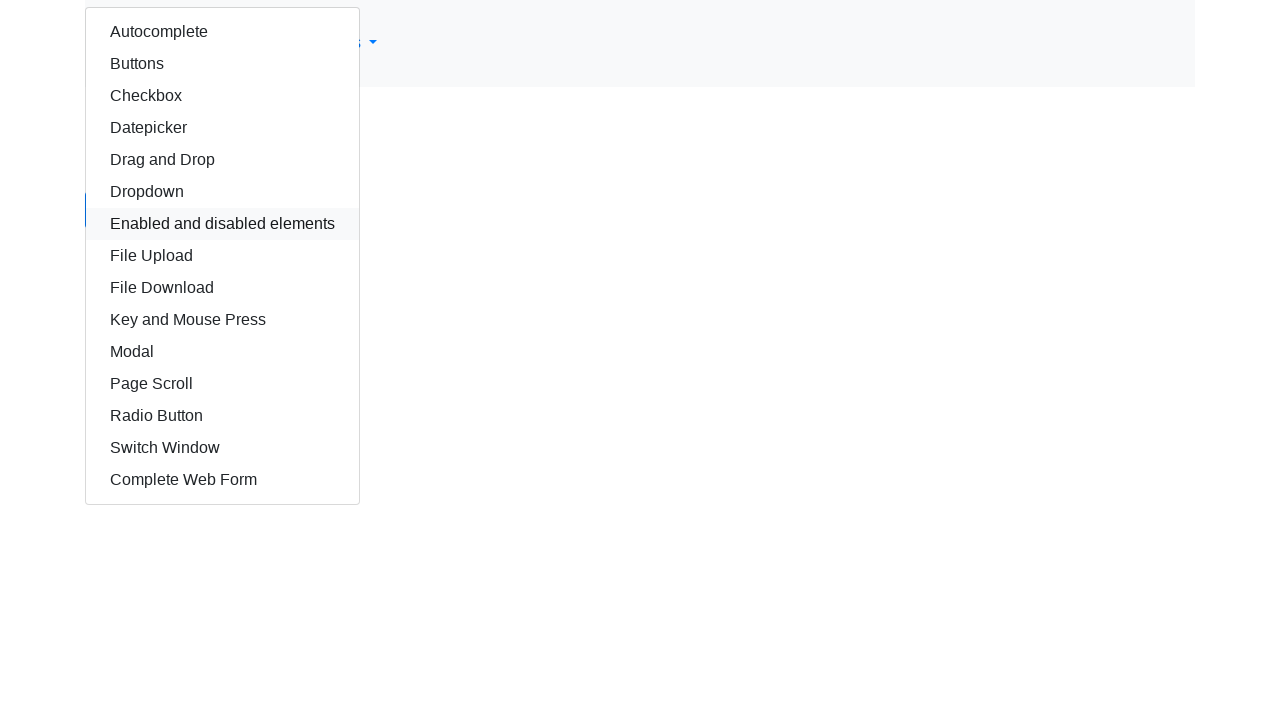

Waited for dropdown menu to expand
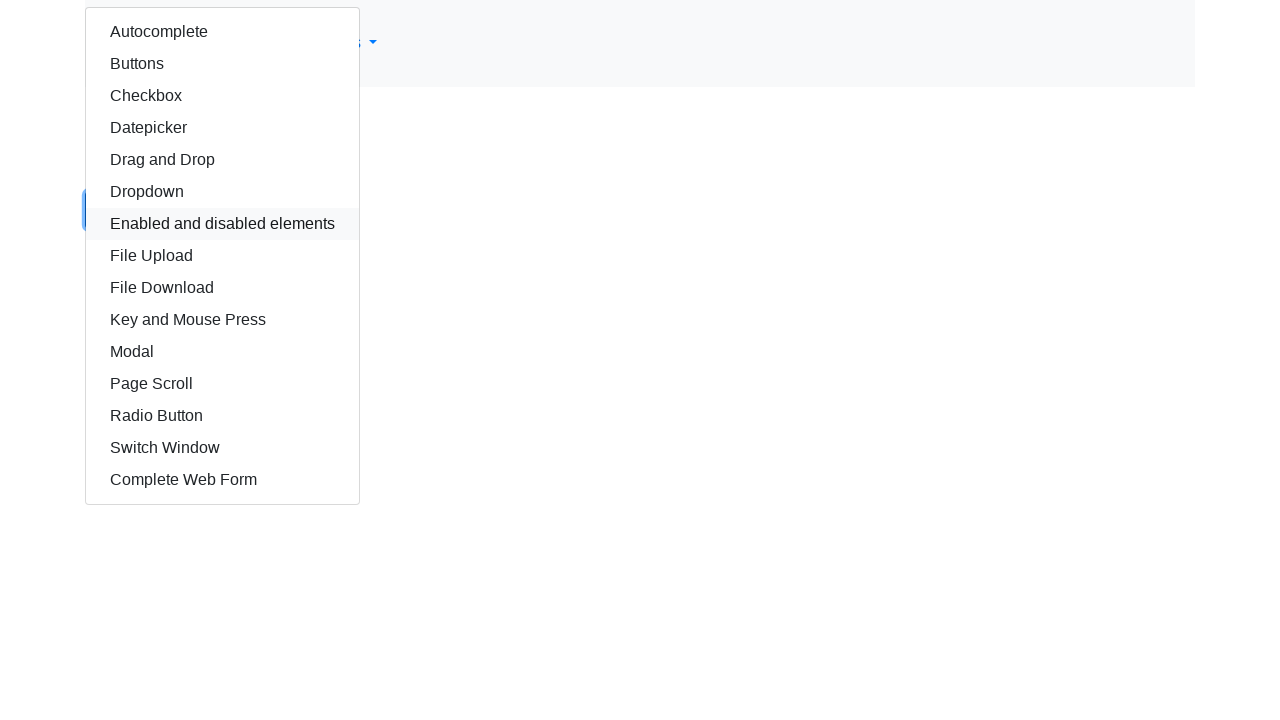

Selected autocomplete option from dropdown at (222, 32) on #autocomplete
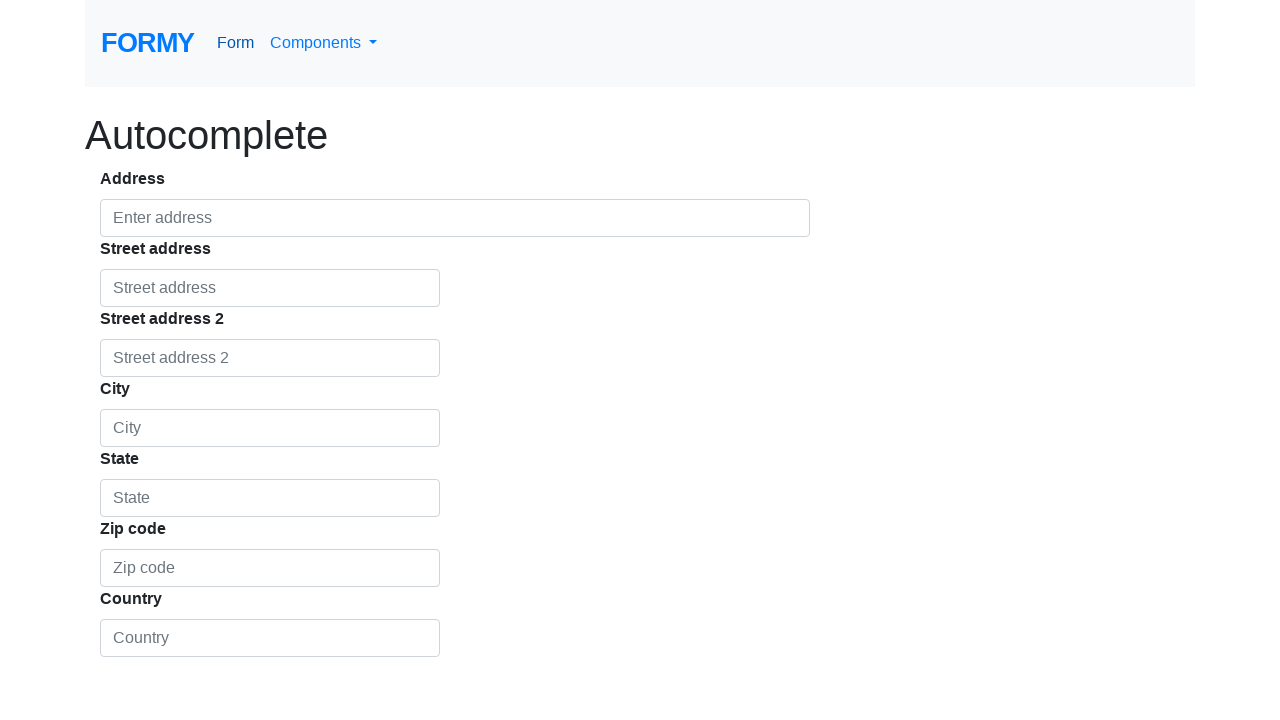

Waited after selecting autocomplete option
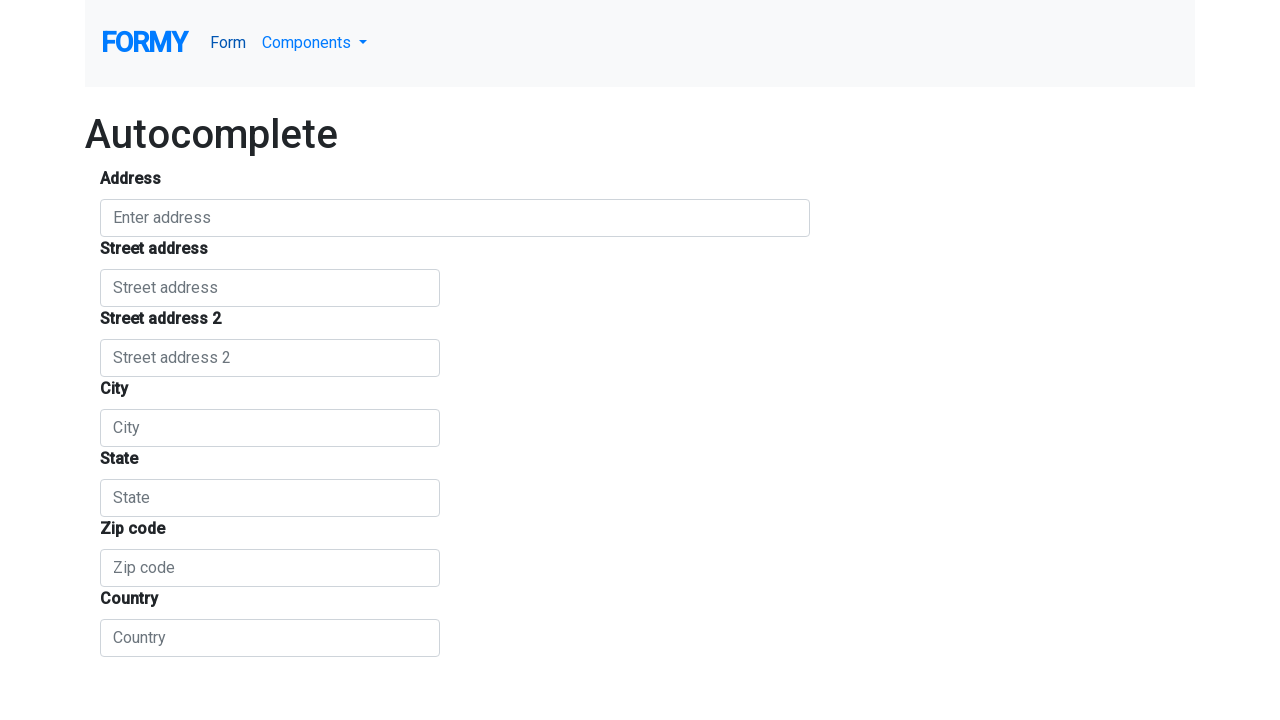

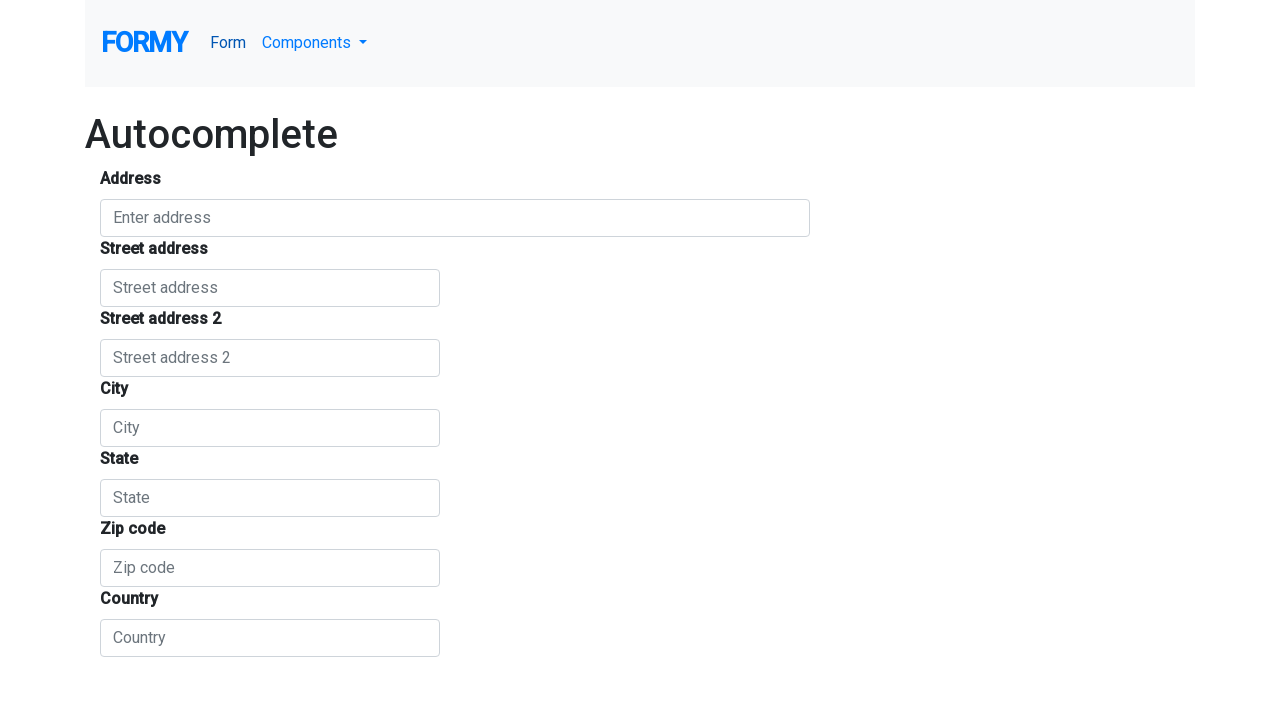